Tests checkbox functionality by navigating to HTML Elements page and checking all checkboxes in the checkbox group.

Starting URL: https://www.techglobal-training.com/frontend

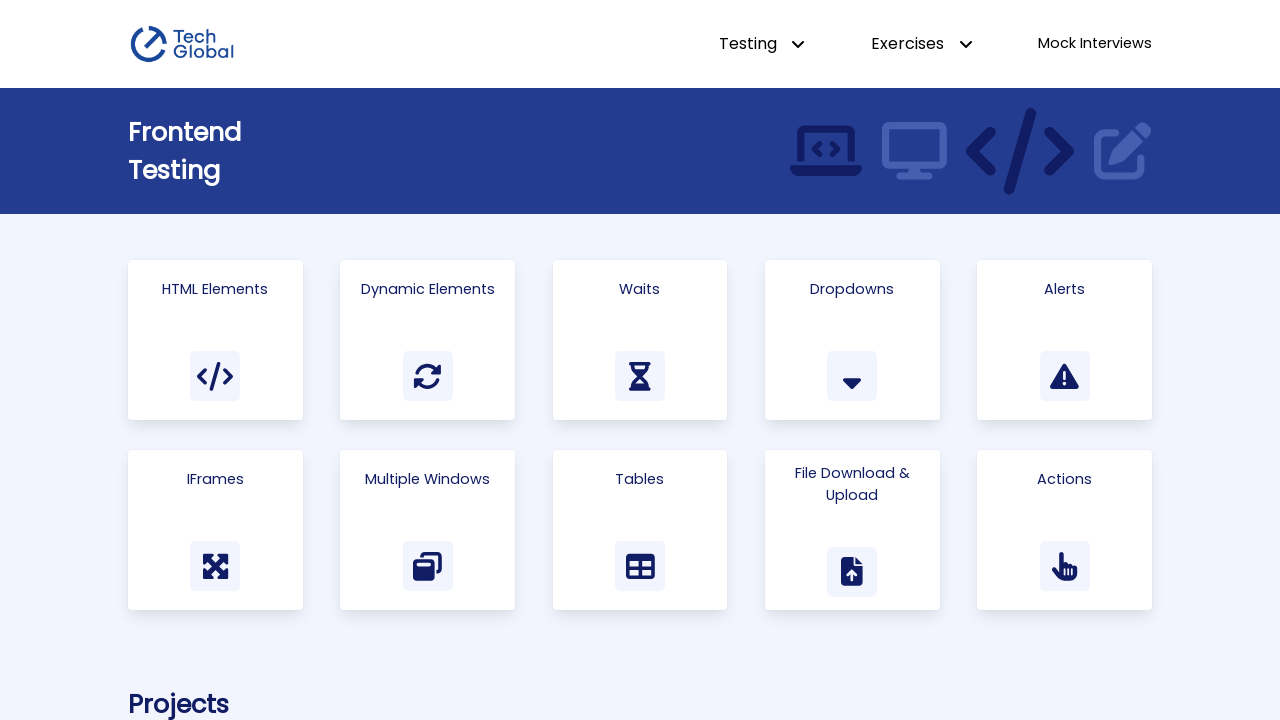

Clicked on 'HTML Elements' link at (215, 340) on a:has-text('HTML Elements')
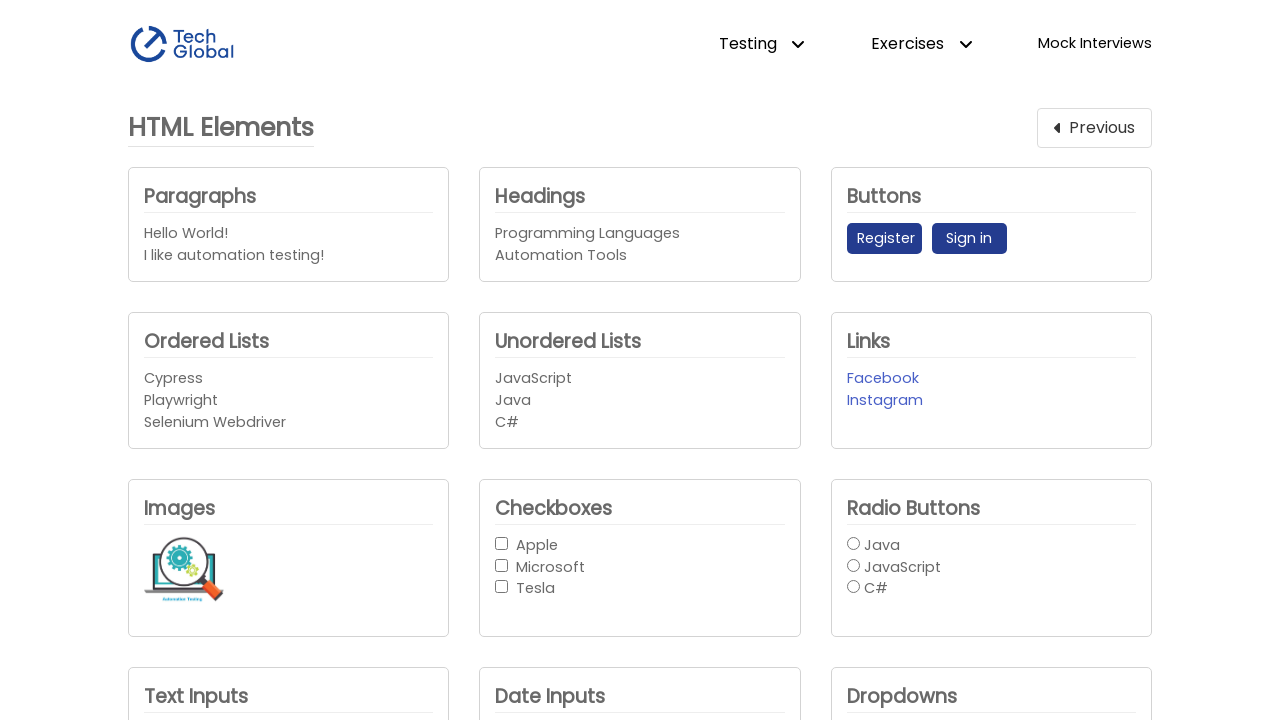

Checkbox group loaded and became visible
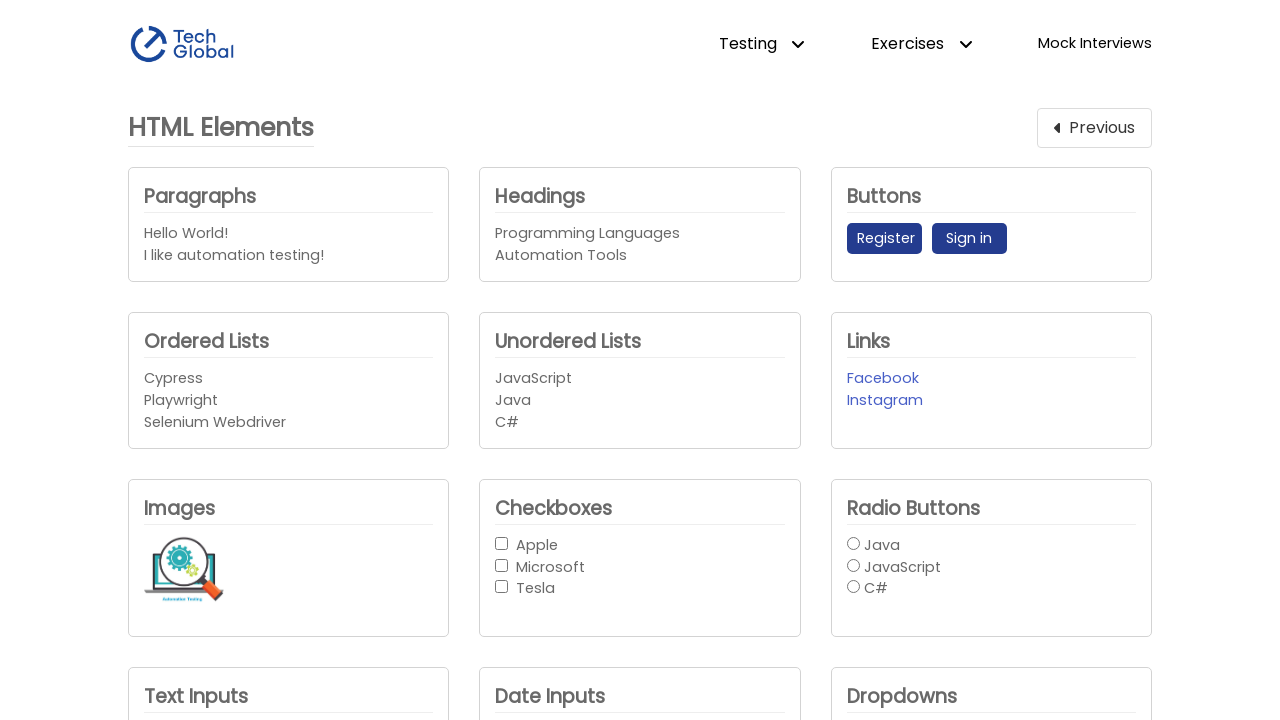

Checked a checkbox in the checkbox group at (502, 543) on #checkbox-button-group input >> nth=0
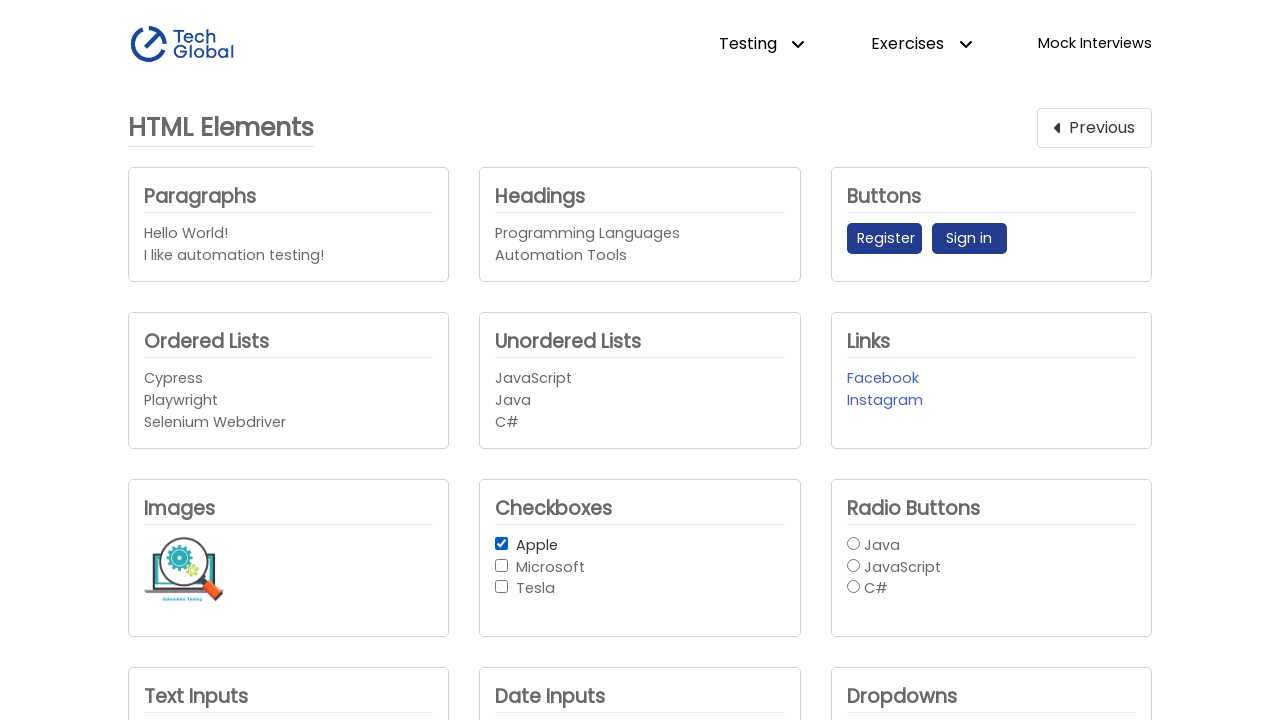

Checked a checkbox in the checkbox group at (502, 565) on #checkbox-button-group input >> nth=1
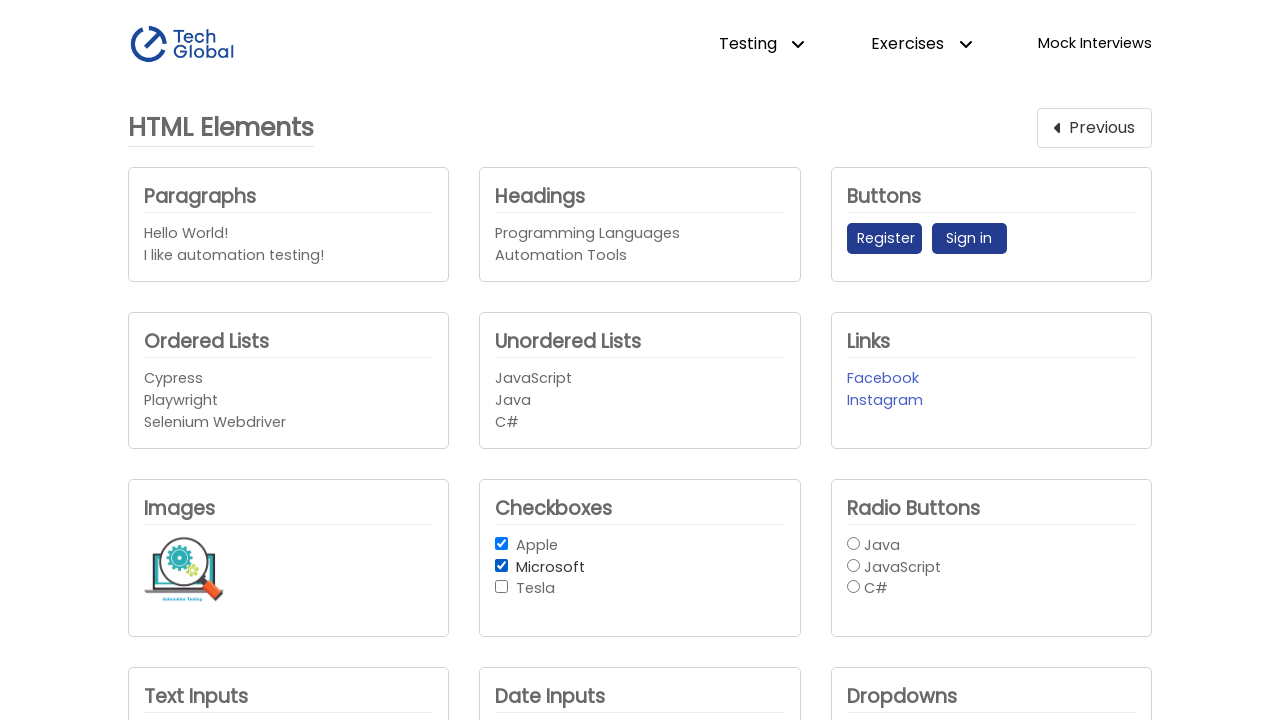

Checked a checkbox in the checkbox group at (502, 587) on #checkbox-button-group input >> nth=2
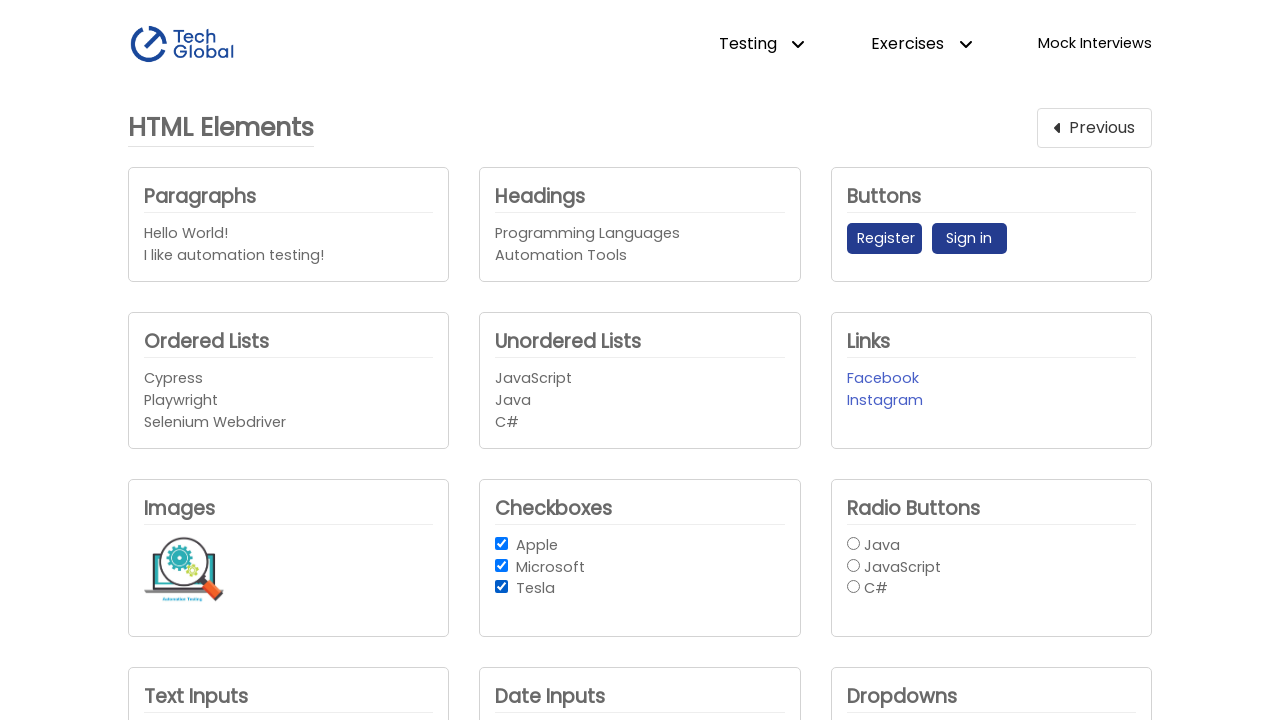

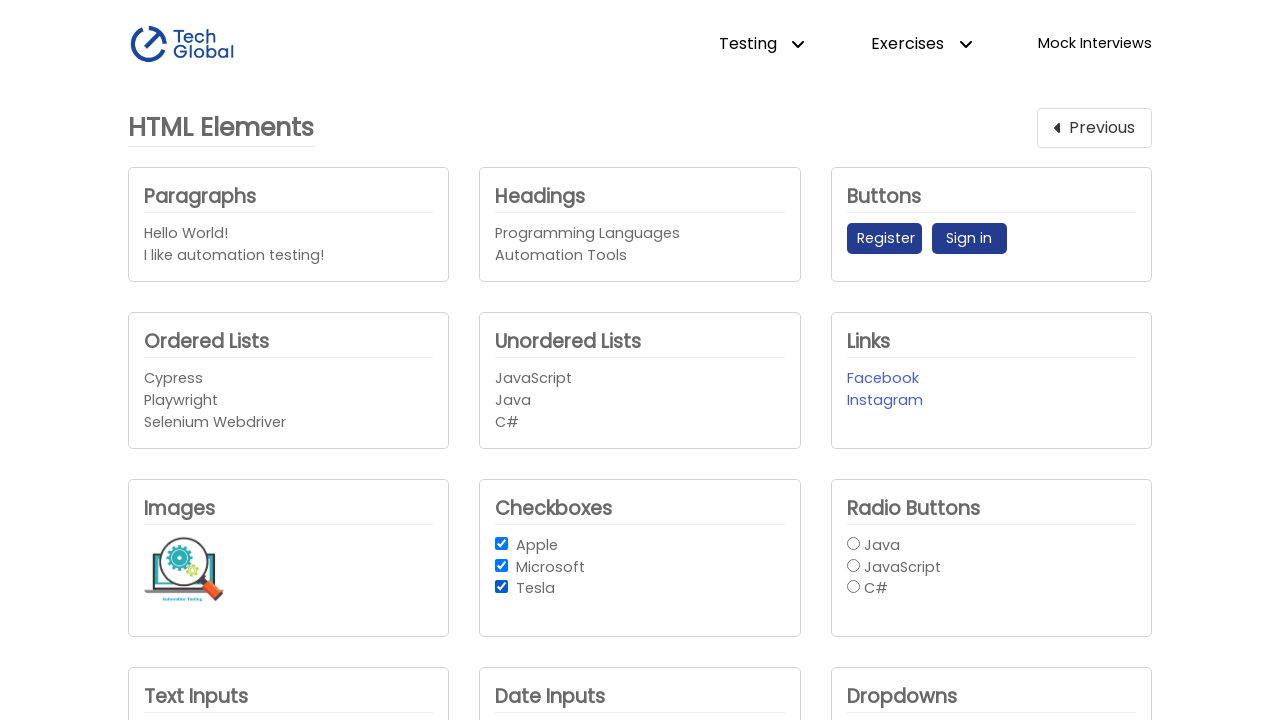